Tests JavaScript confirm dialog by clicking confirm button, accepting the dialog, and verifying the result

Starting URL: http://practice.cydeo.com/javascript_alerts

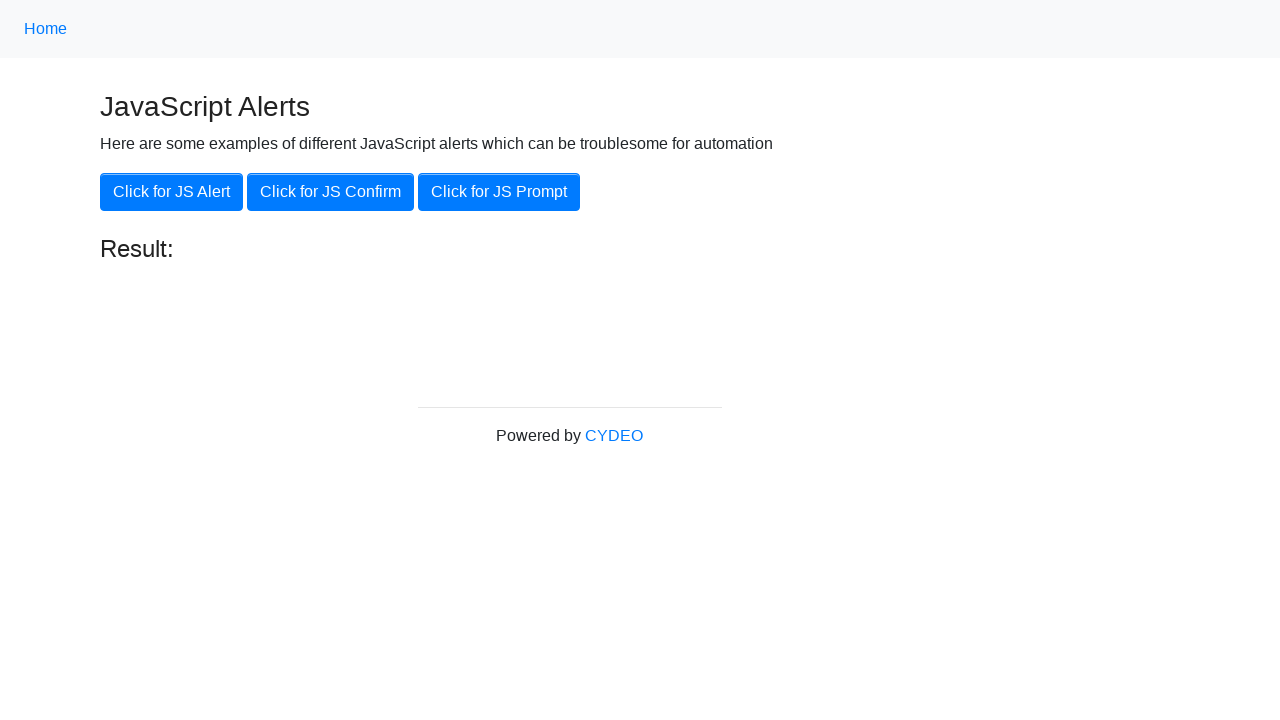

Set up dialog handler to accept confirmation dialogs
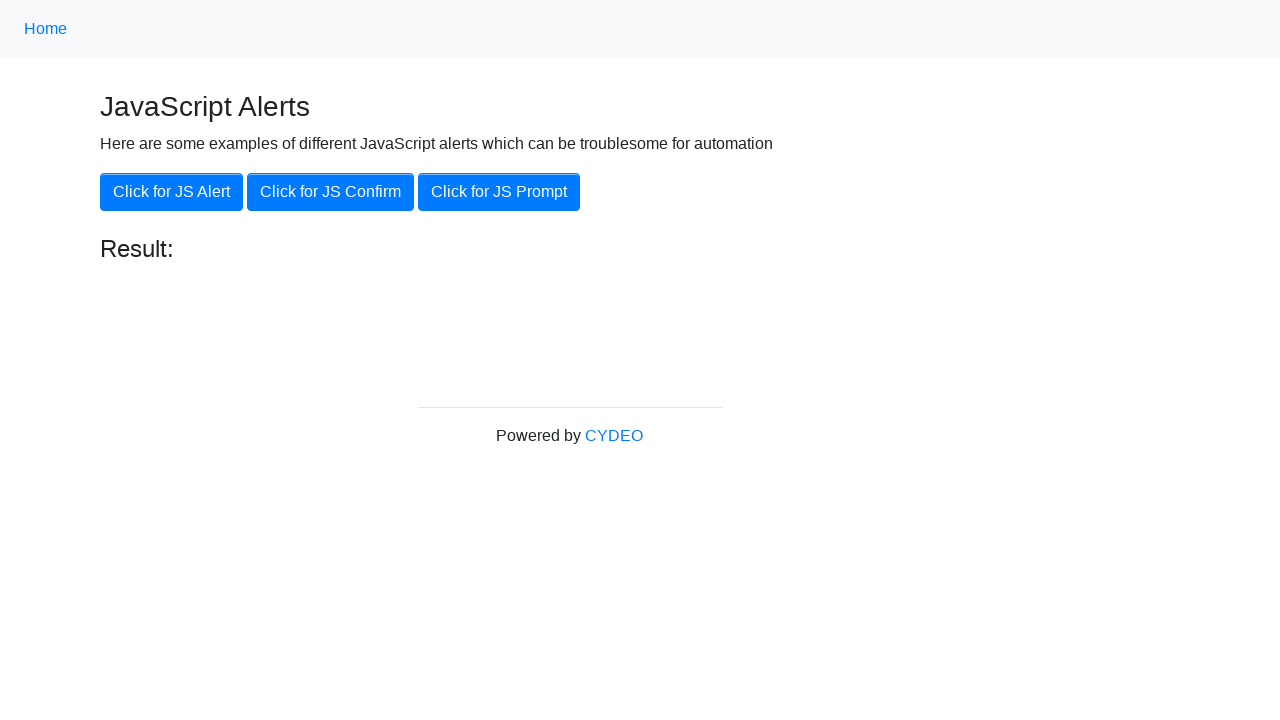

Clicked the JavaScript confirm button at (330, 192) on button[onclick='jsConfirm()']
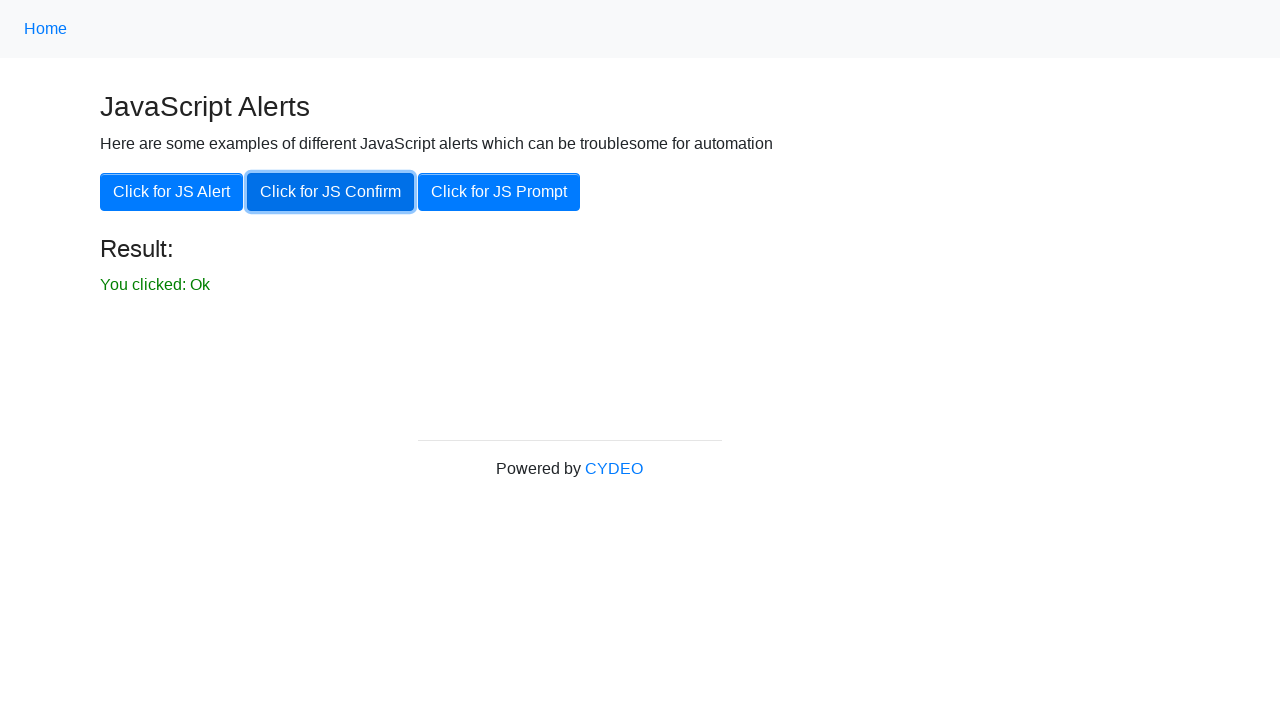

Waited for result text 'You clicked: Ok' to appear
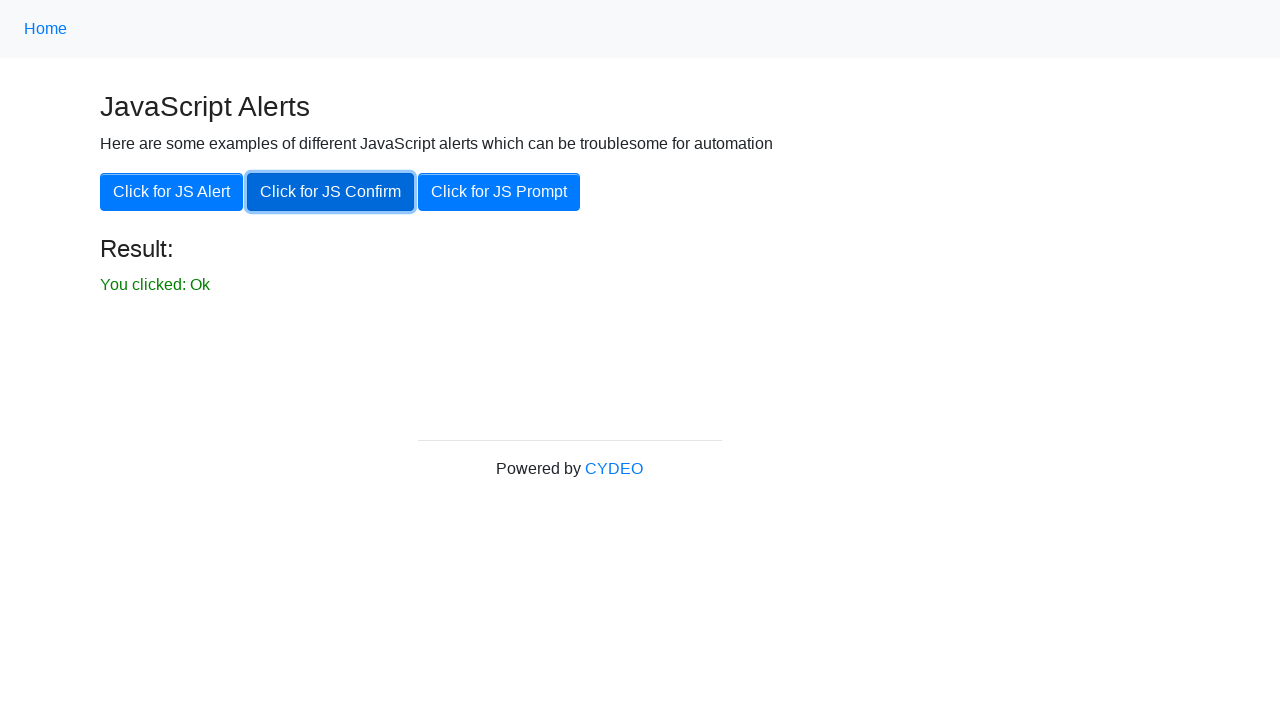

Verified that the result text matches 'You clicked: Ok'
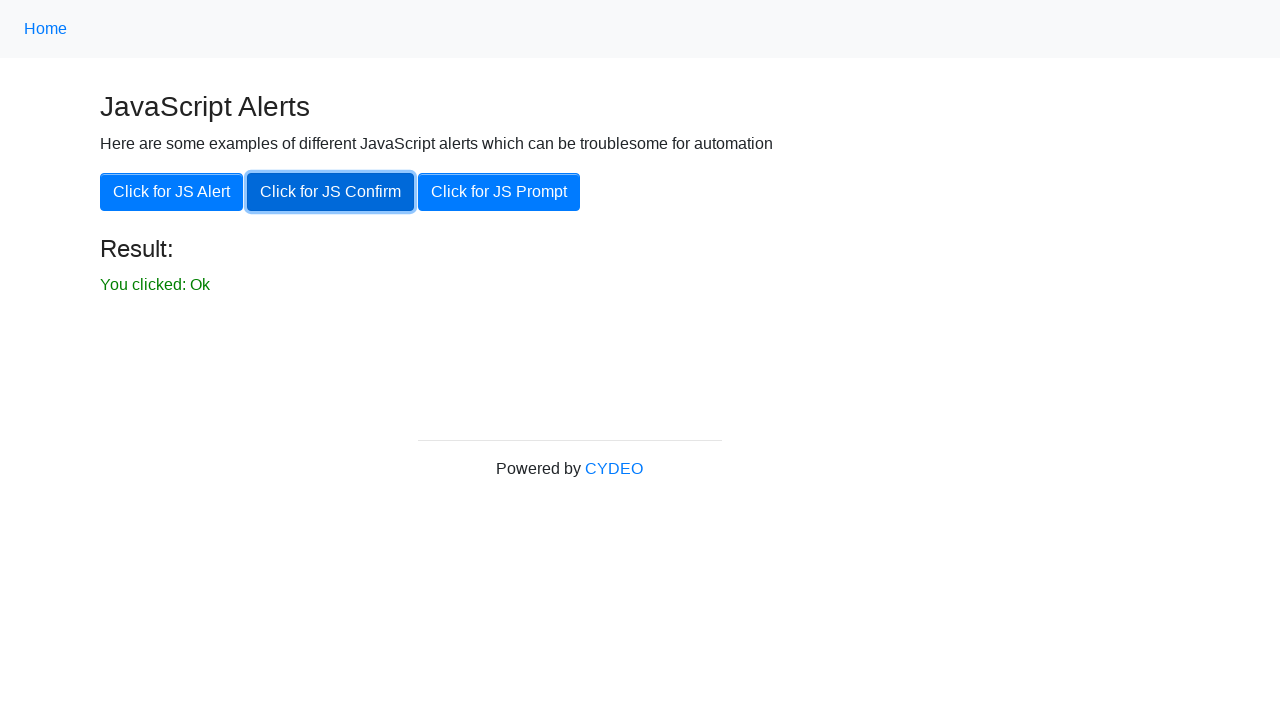

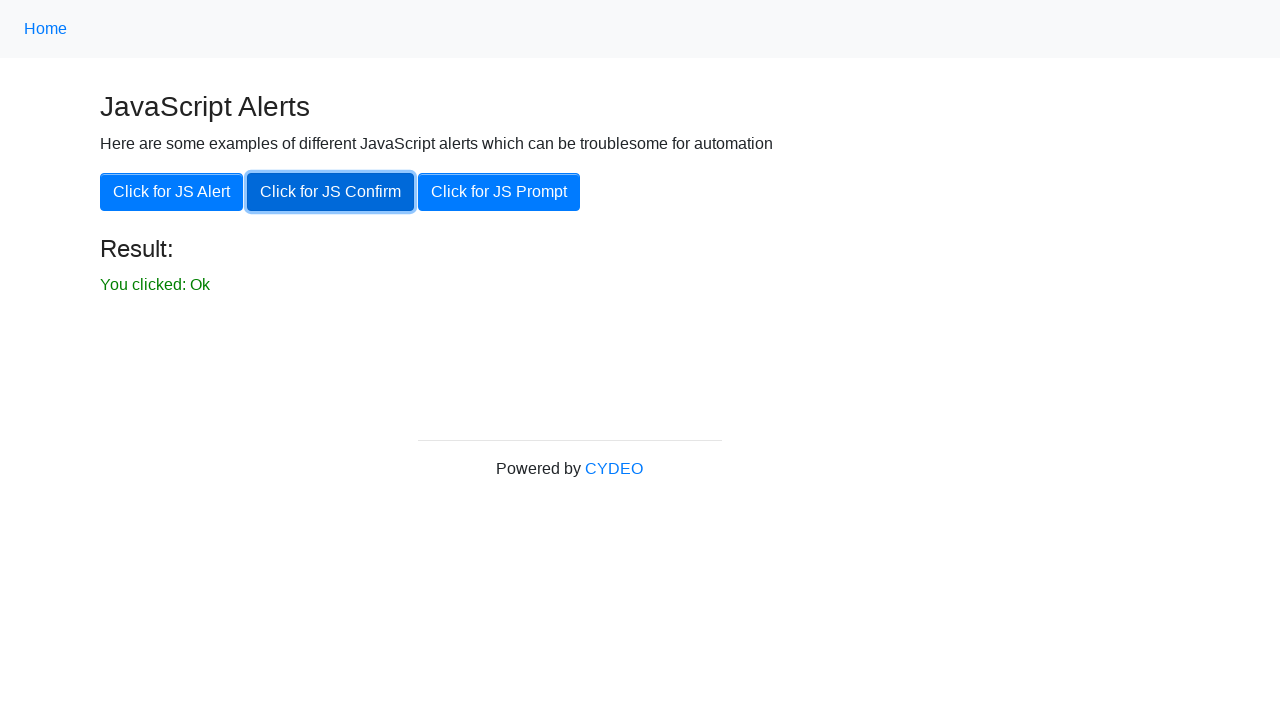